Tests the draggable component on jQueryUI by switching to an iframe, performing drag-and-drop operations with different offsets, then switching back to the parent frame and scrolling to a link element.

Starting URL: https://jqueryui.com/draggable/

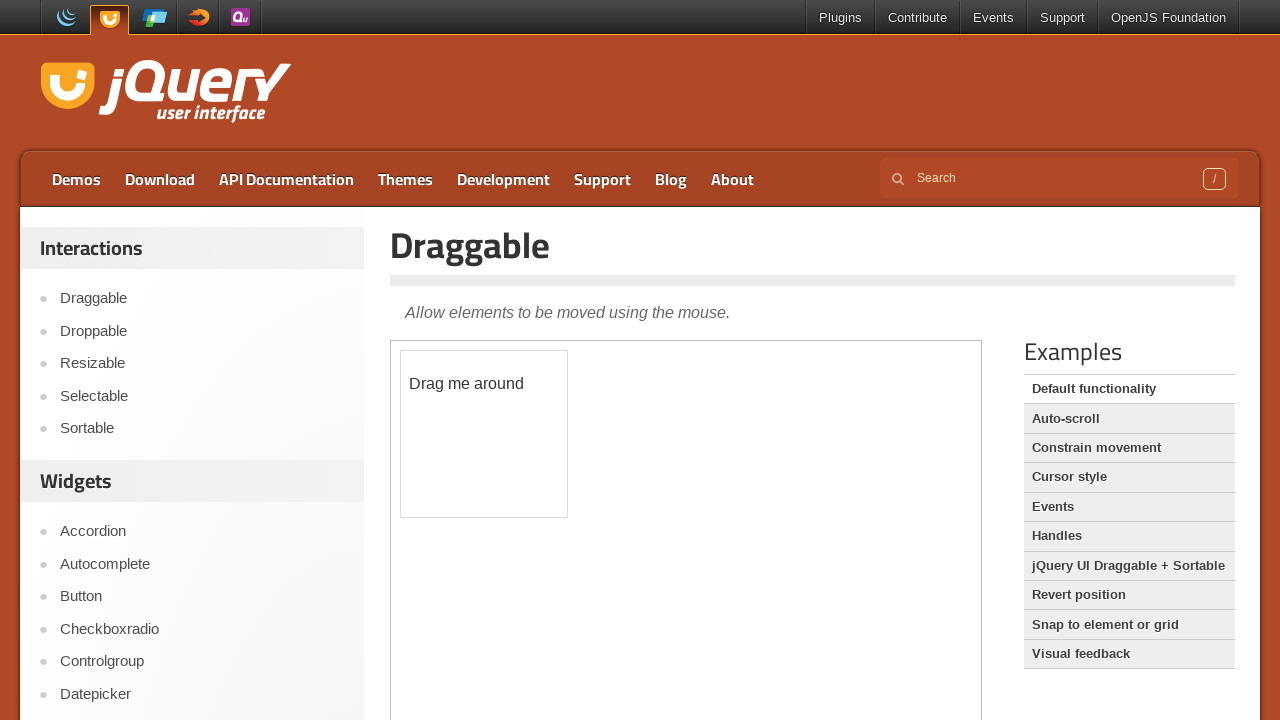

Located demo iframe
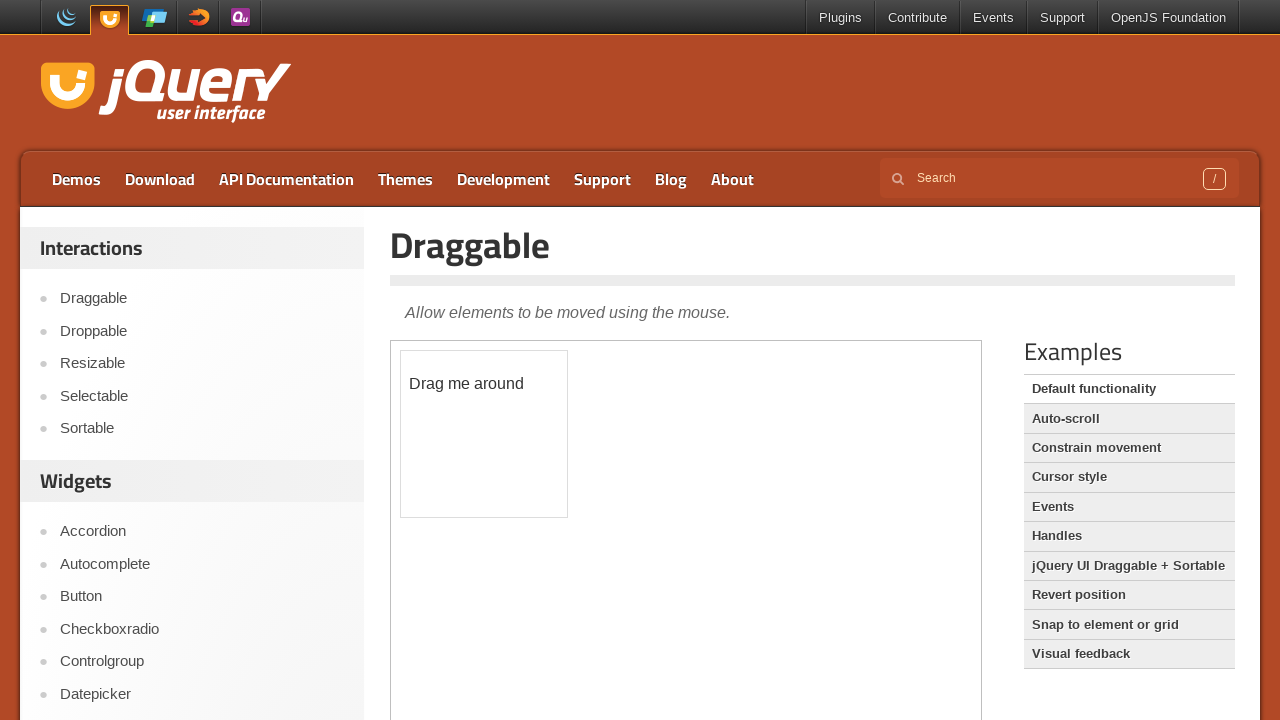

Located draggable element within iframe
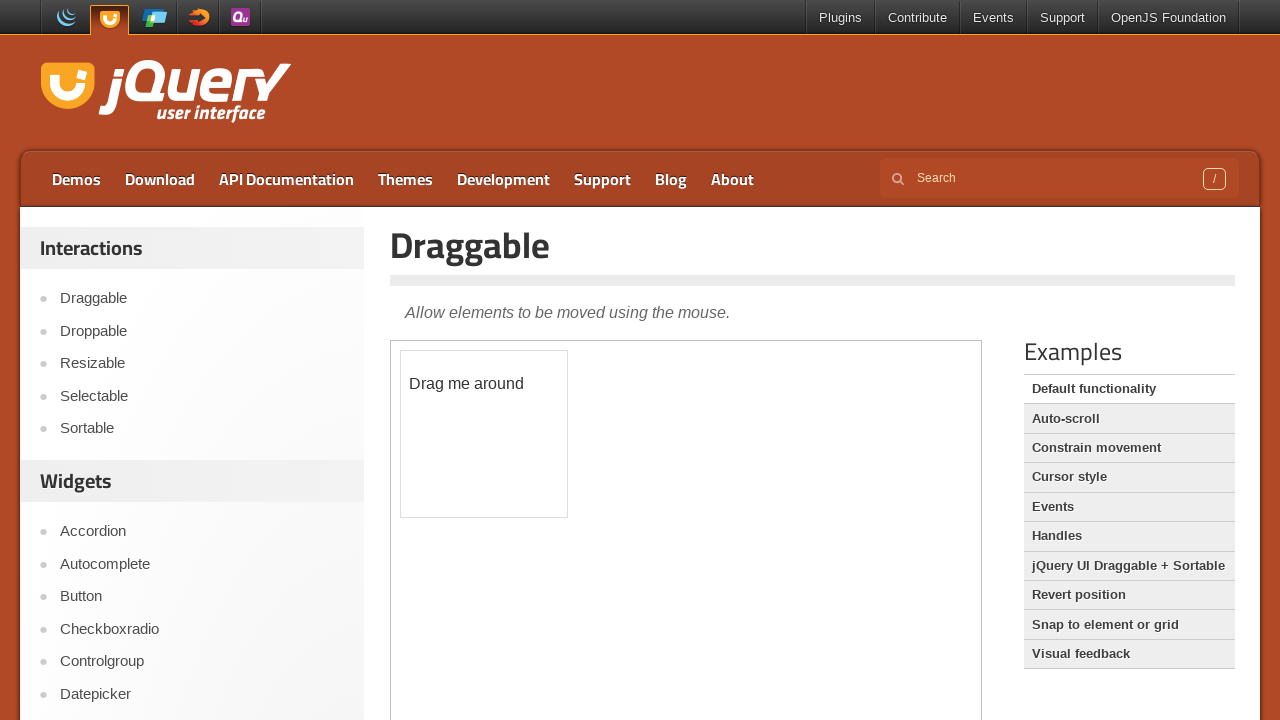

Retrieved bounding box of draggable element
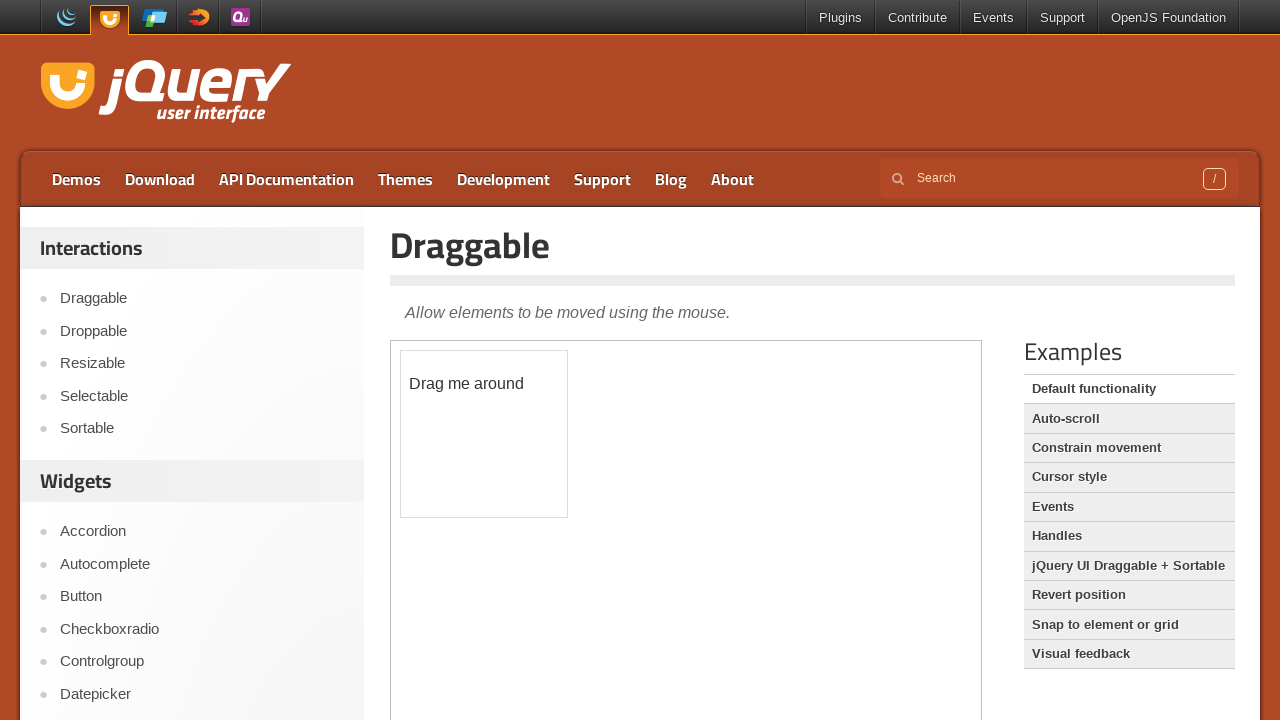

Performed first drag operation with offset (20, 60) at (505, 495)
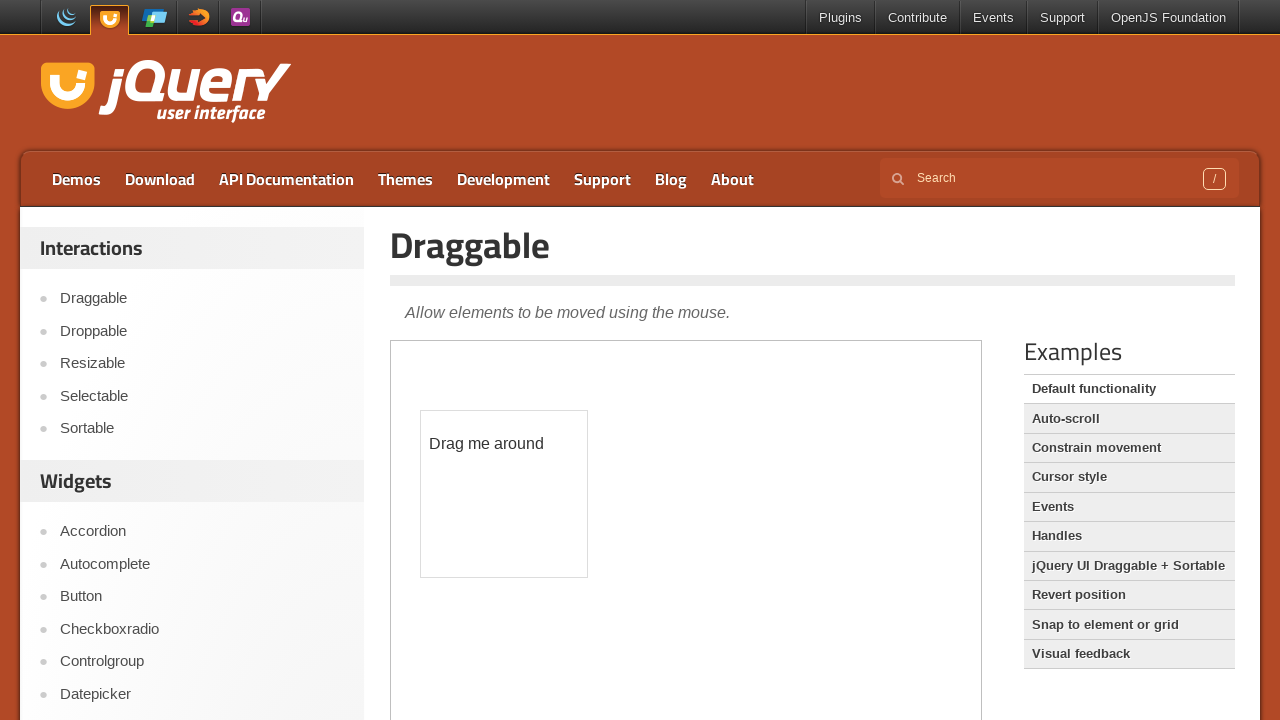

Waited 2 seconds for animation to complete
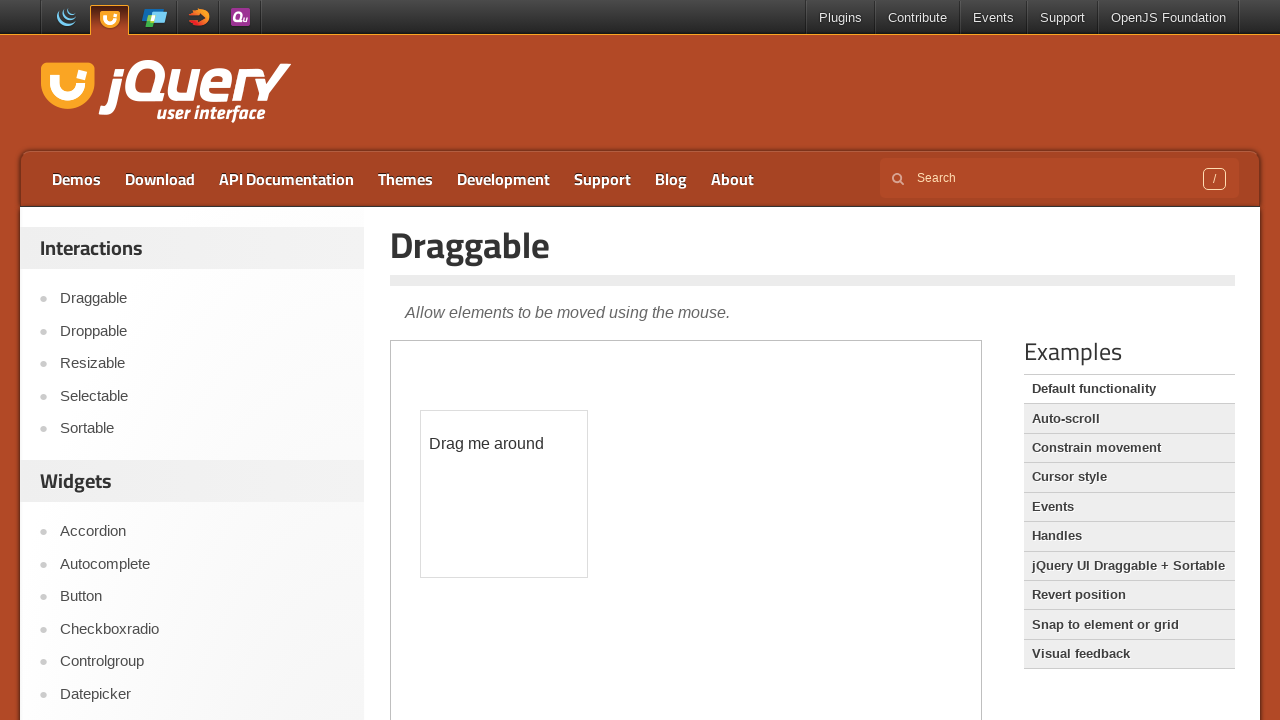

Retrieved updated bounding box after first drag
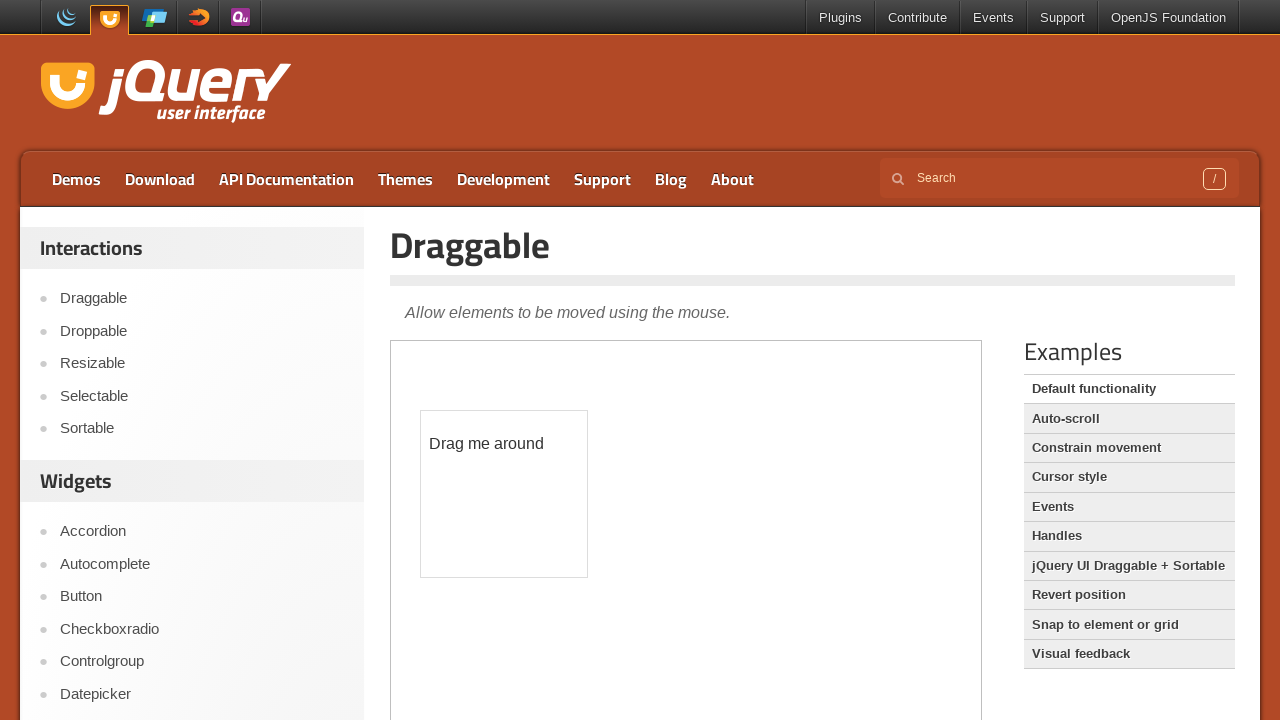

Performed second drag operation with offset (-10, -30) at (495, 465)
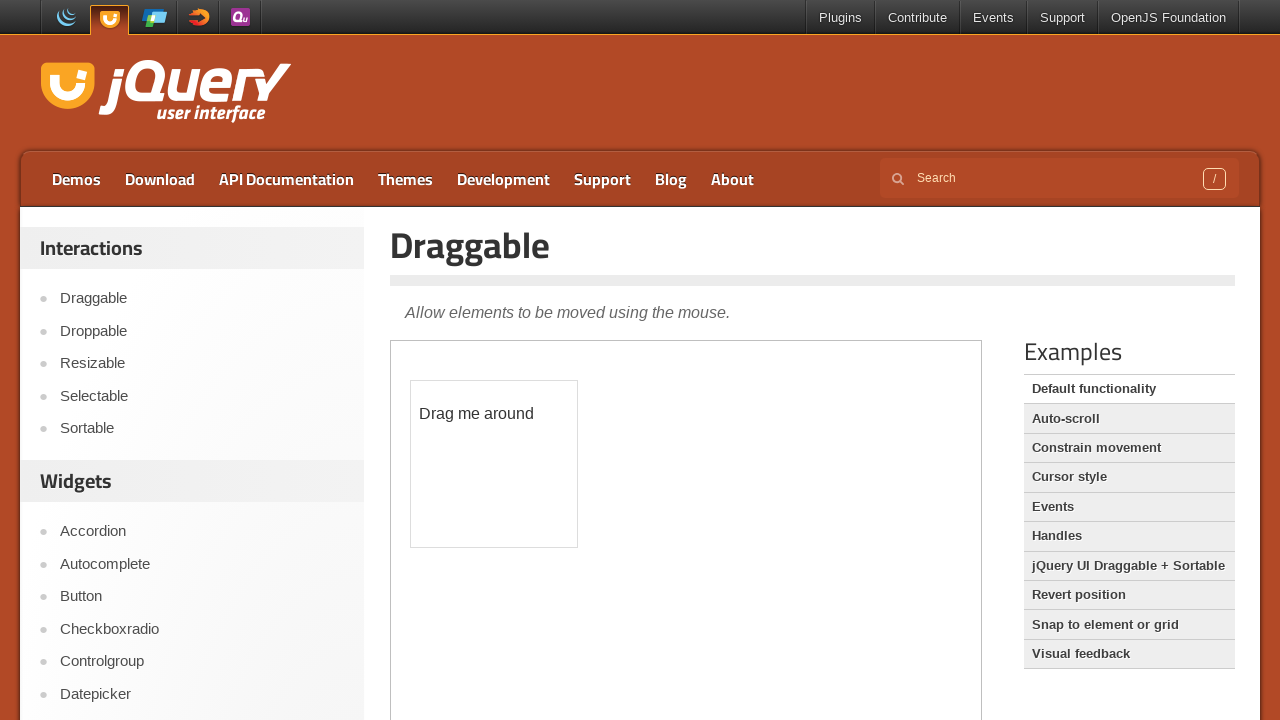

Located Hide link in parent frame
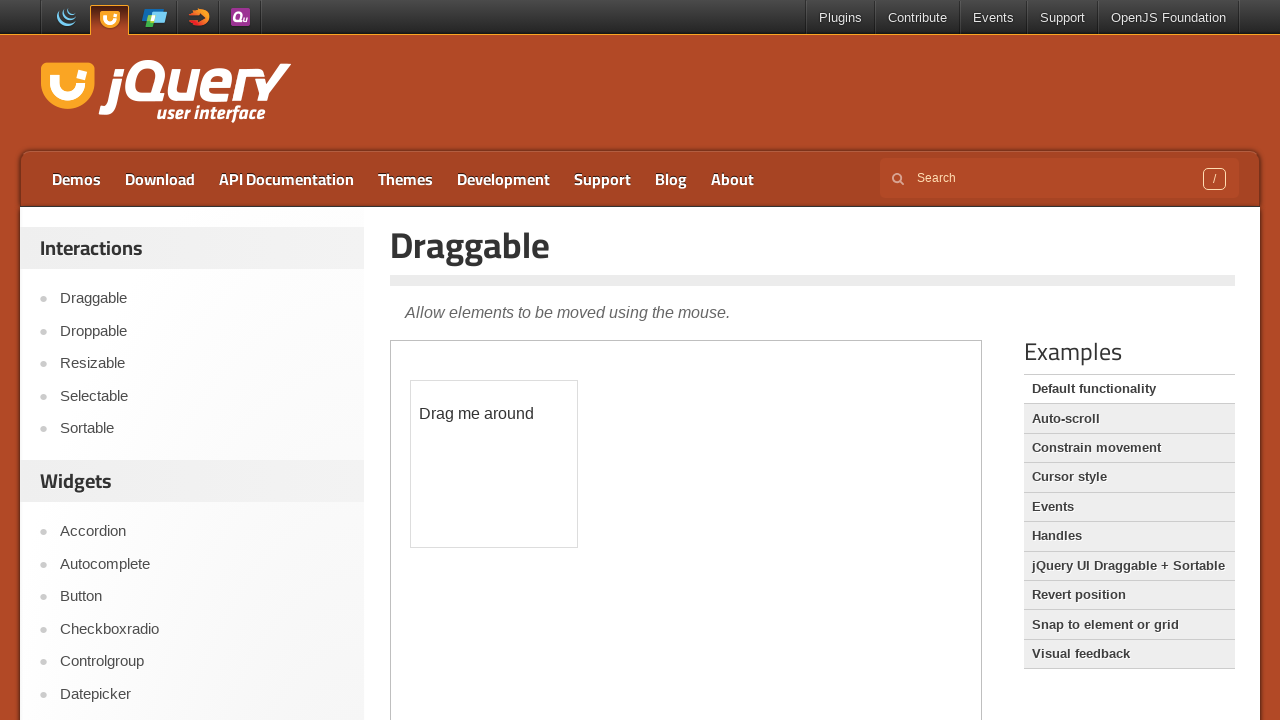

Scrolled Hide link into view
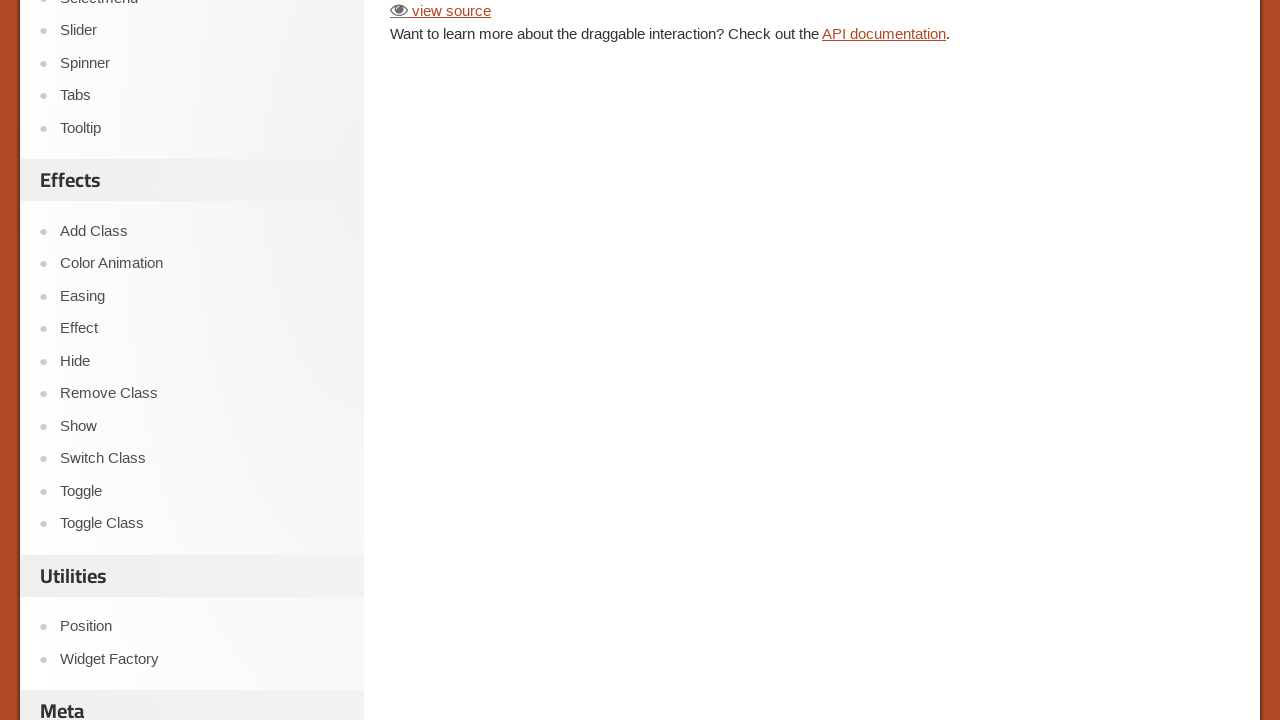

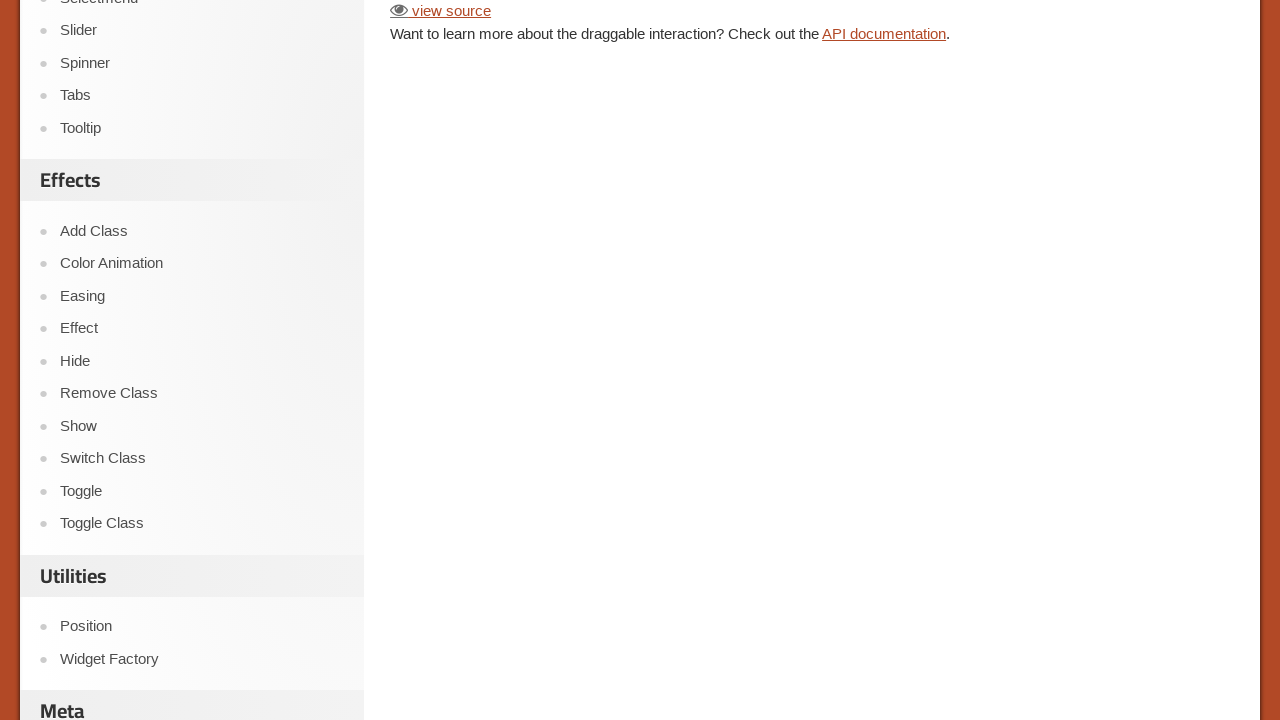